Tests JavaScript Confirm dialog by clicking the second alert button and dismissing (canceling) the confirmation, then verifying the result shows "You clicked: Cancel"

Starting URL: https://the-internet.herokuapp.com/javascript_alerts

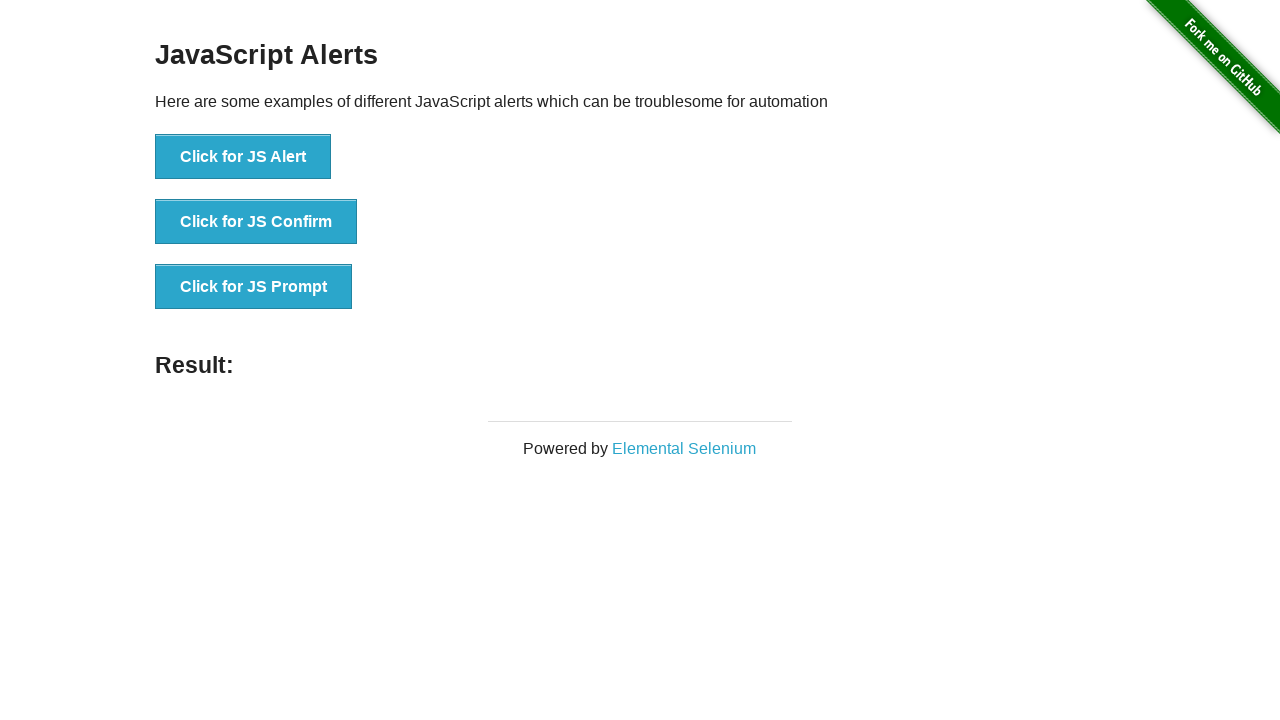

Set up dialog handler to dismiss confirmation dialogs
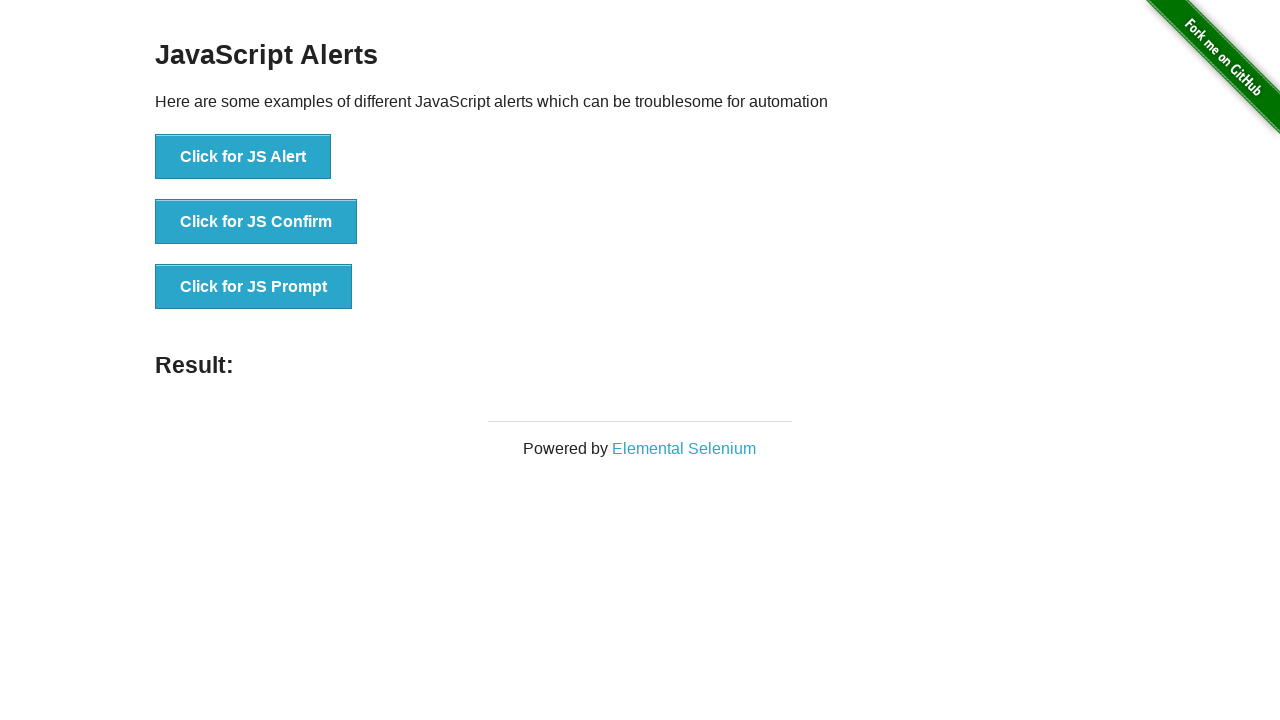

Clicked the JS Confirm button at (256, 222) on xpath=//*[text()='Click for JS Confirm']
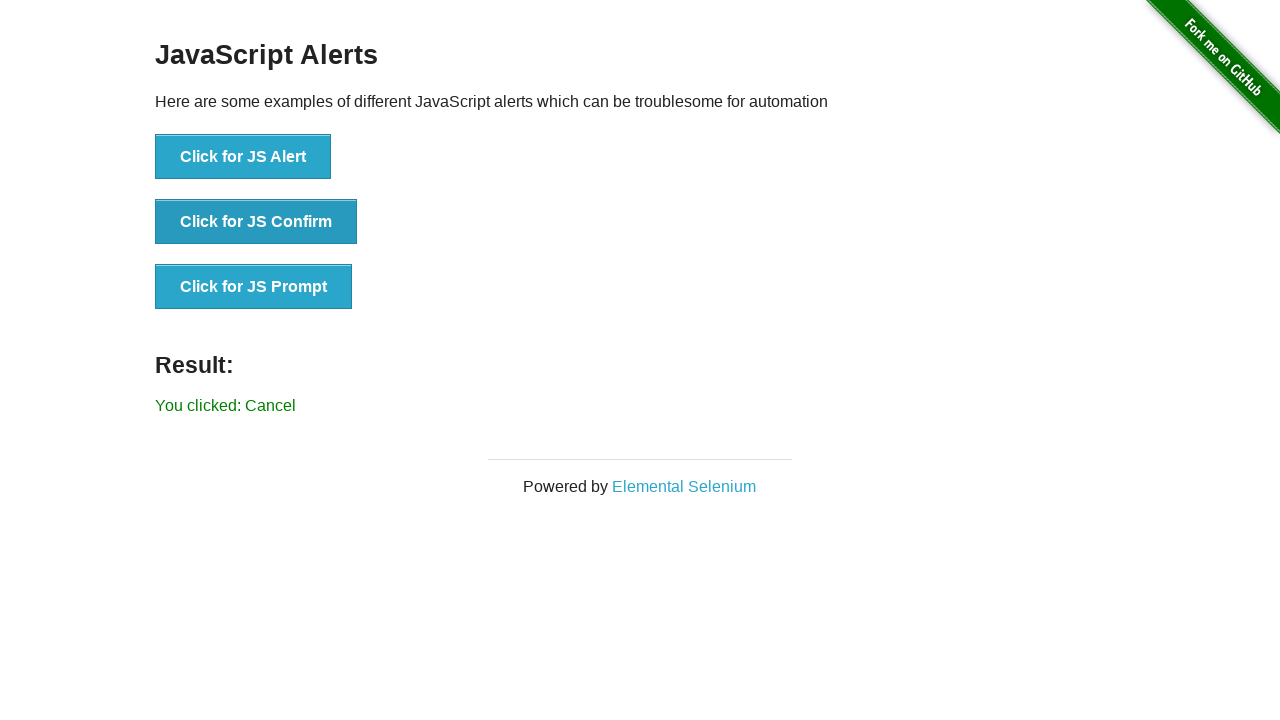

Result text element loaded
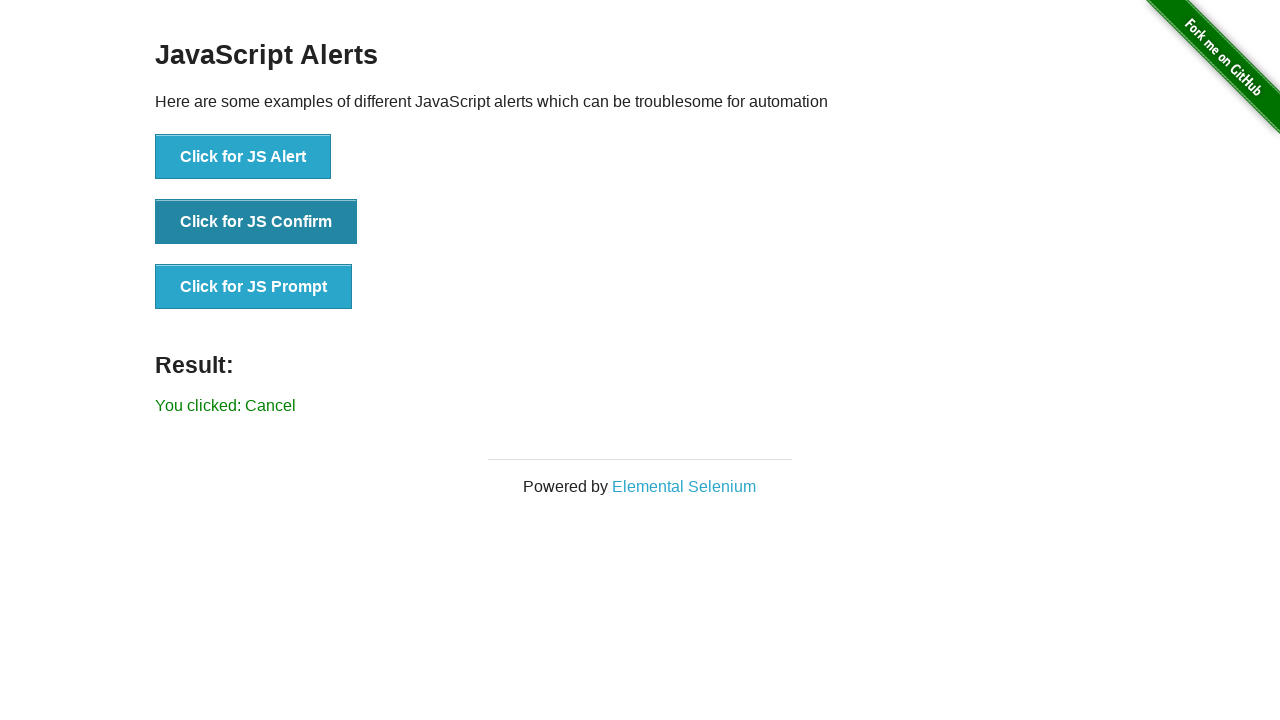

Retrieved result text: 'You clicked: Cancel'
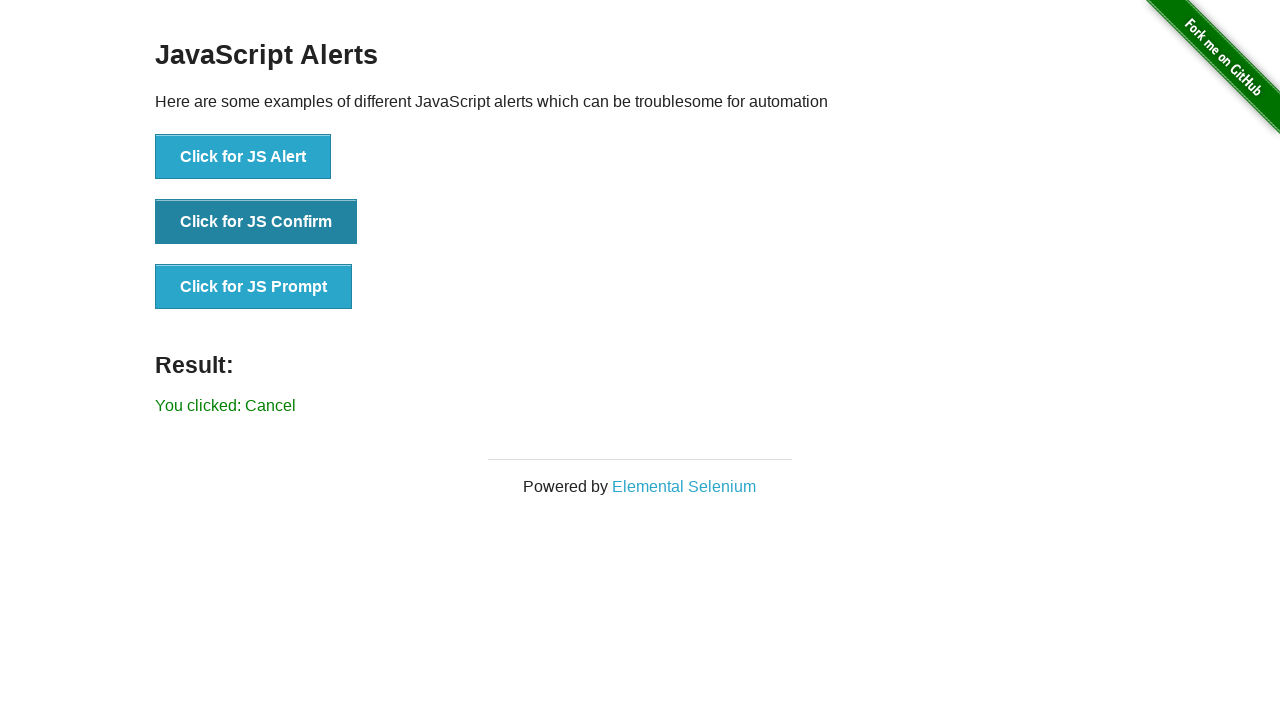

Verified result text matches 'You clicked: Cancel'
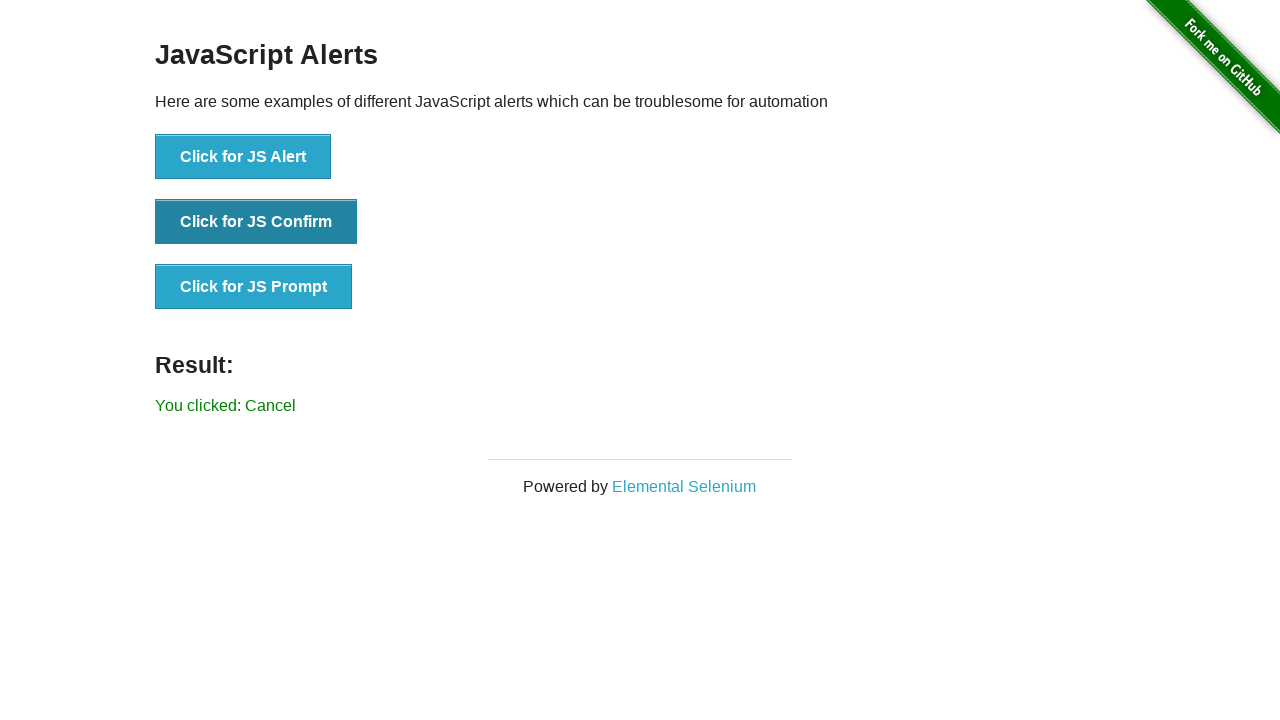

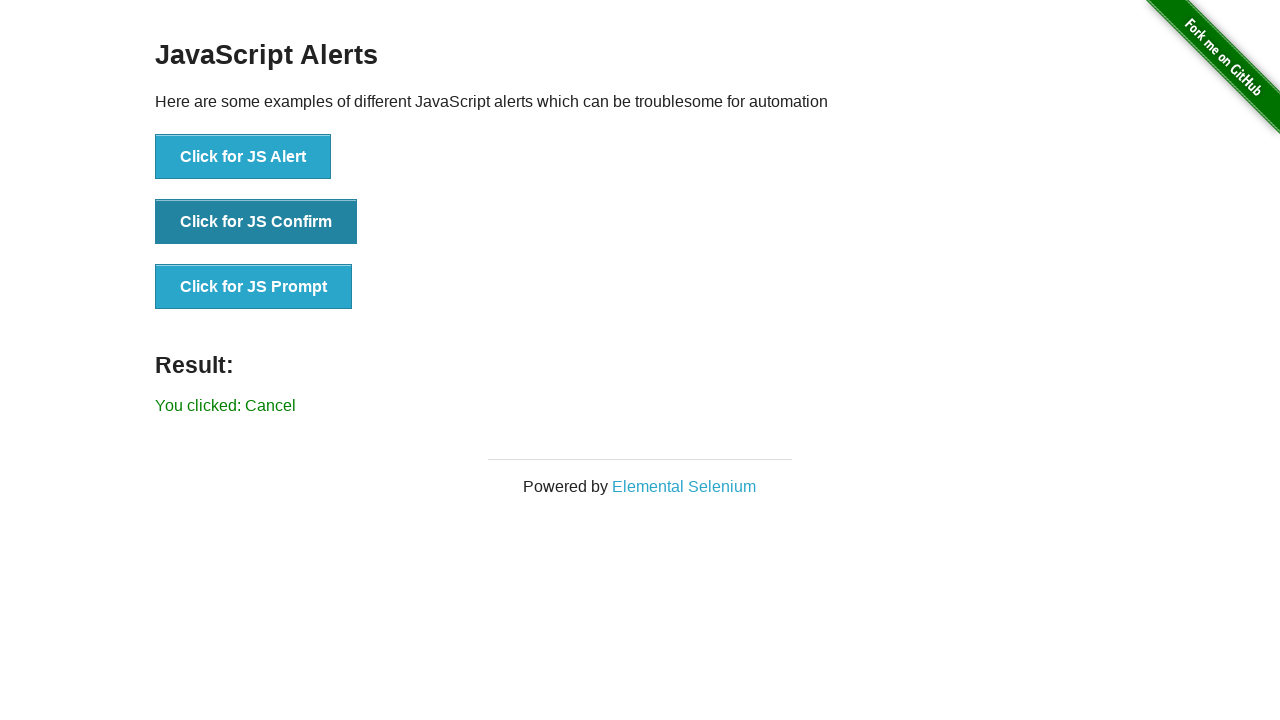